Tests a laminate flooring calculator by entering room dimensions (4.4x5.5m), laminate dimensions (1600x250mm), pack info (25 pieces), price (850), and other parameters, then verifies the calculated results.

Starting URL: https://masterskayapola.ru/kalkulyator/laminata.html

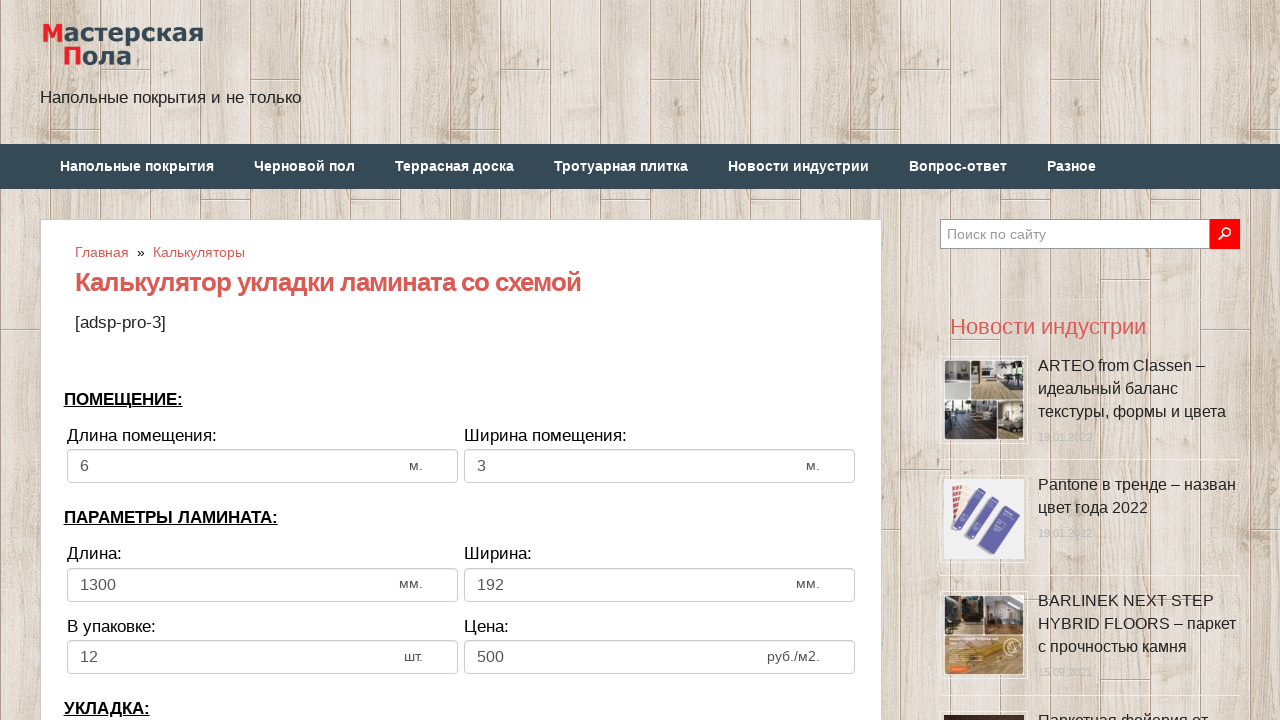

Clicked room width input field at (262, 466) on input[name='calc_roomwidth']
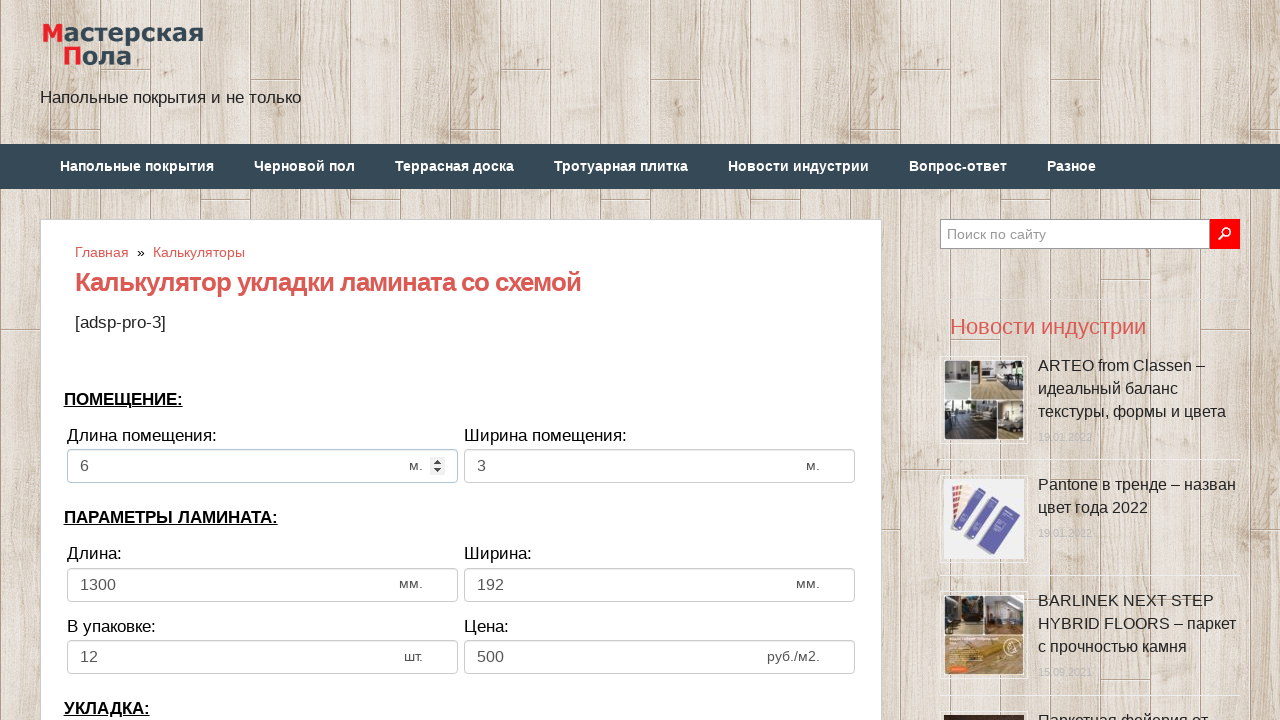

Filled room width with 4.4m on input[name='calc_roomwidth']
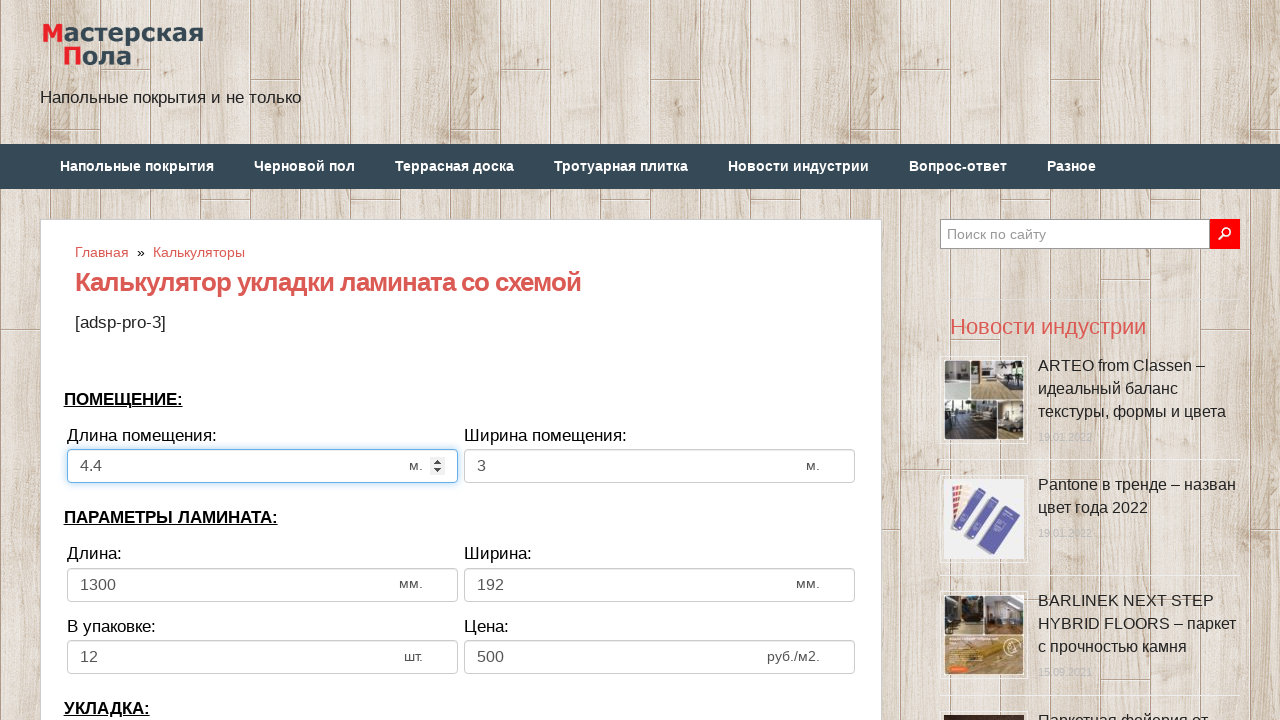

Clicked room height input field at (660, 466) on input[name='calc_roomheight']
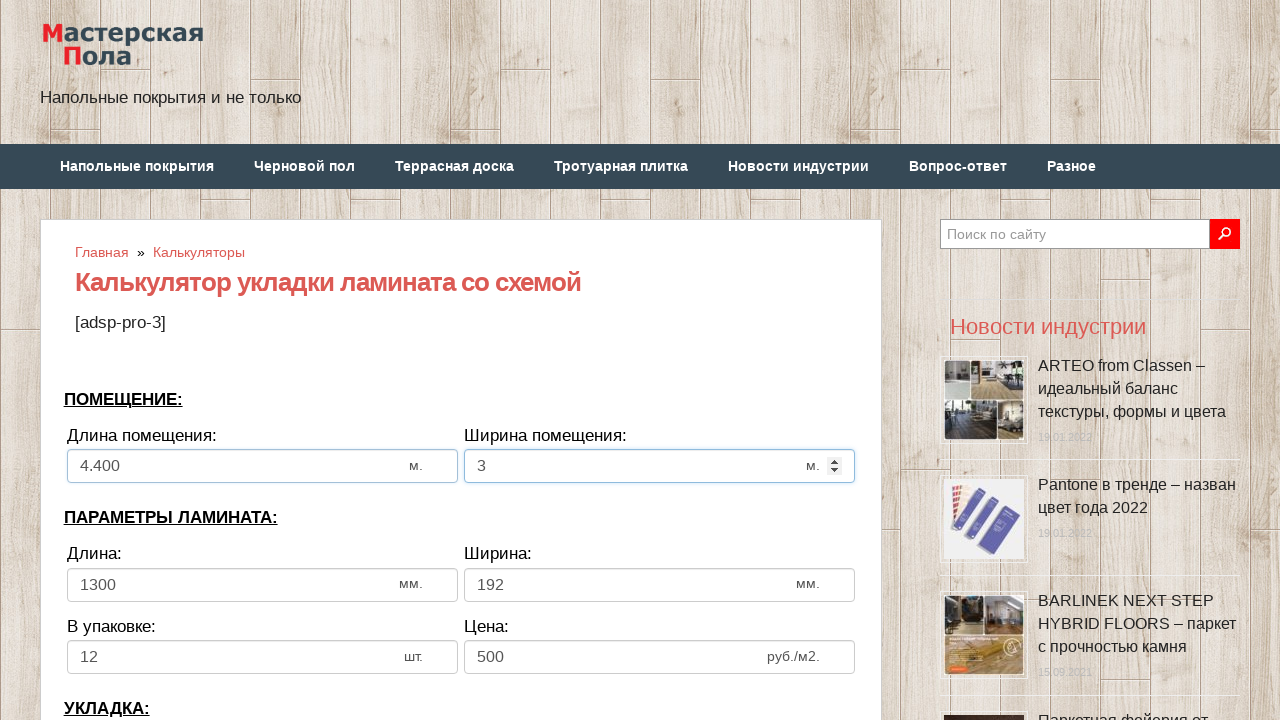

Filled room height with 5.5m on input[name='calc_roomheight']
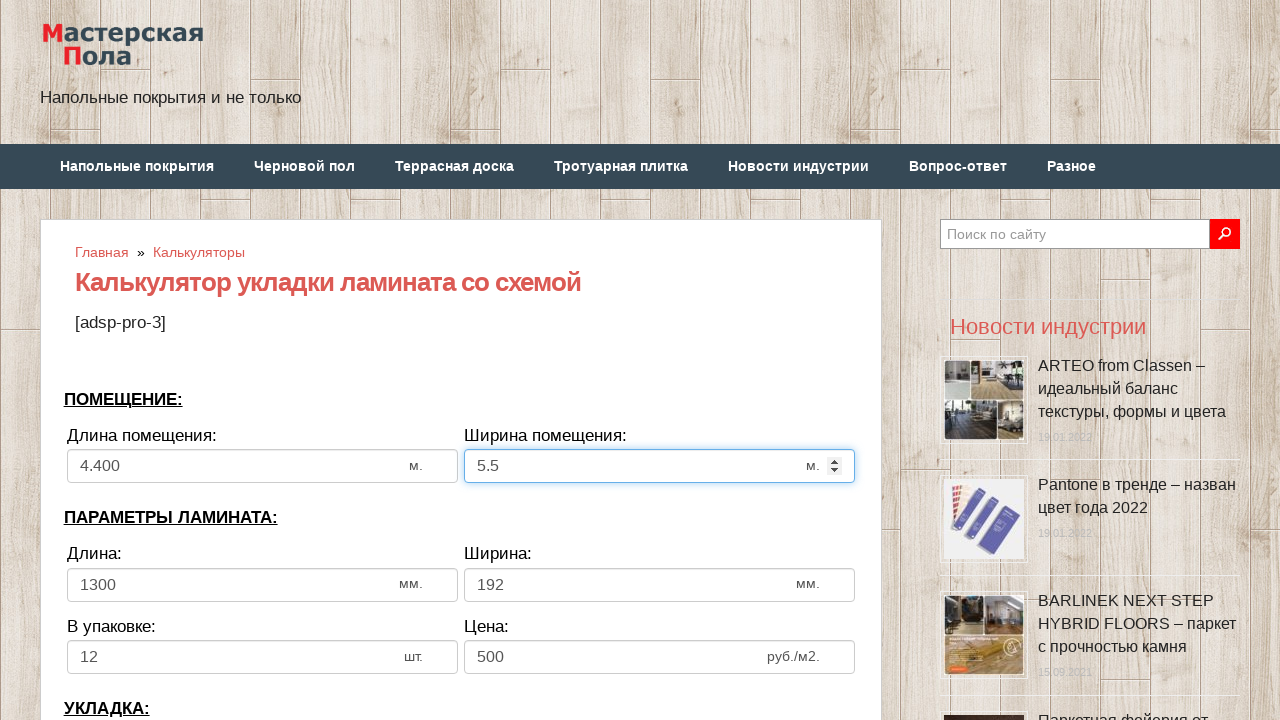

Clicked laminate width input field at (262, 585) on input[name='calc_lamwidth']
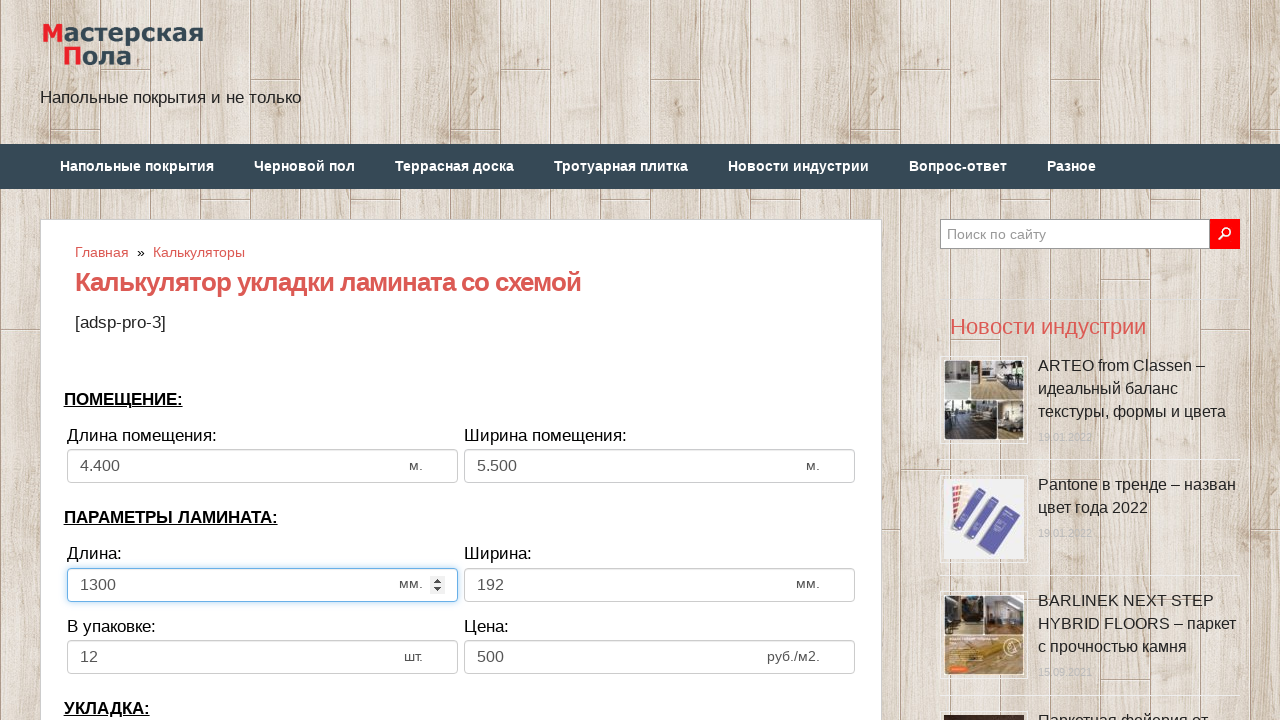

Filled laminate width with 1600mm on input[name='calc_lamwidth']
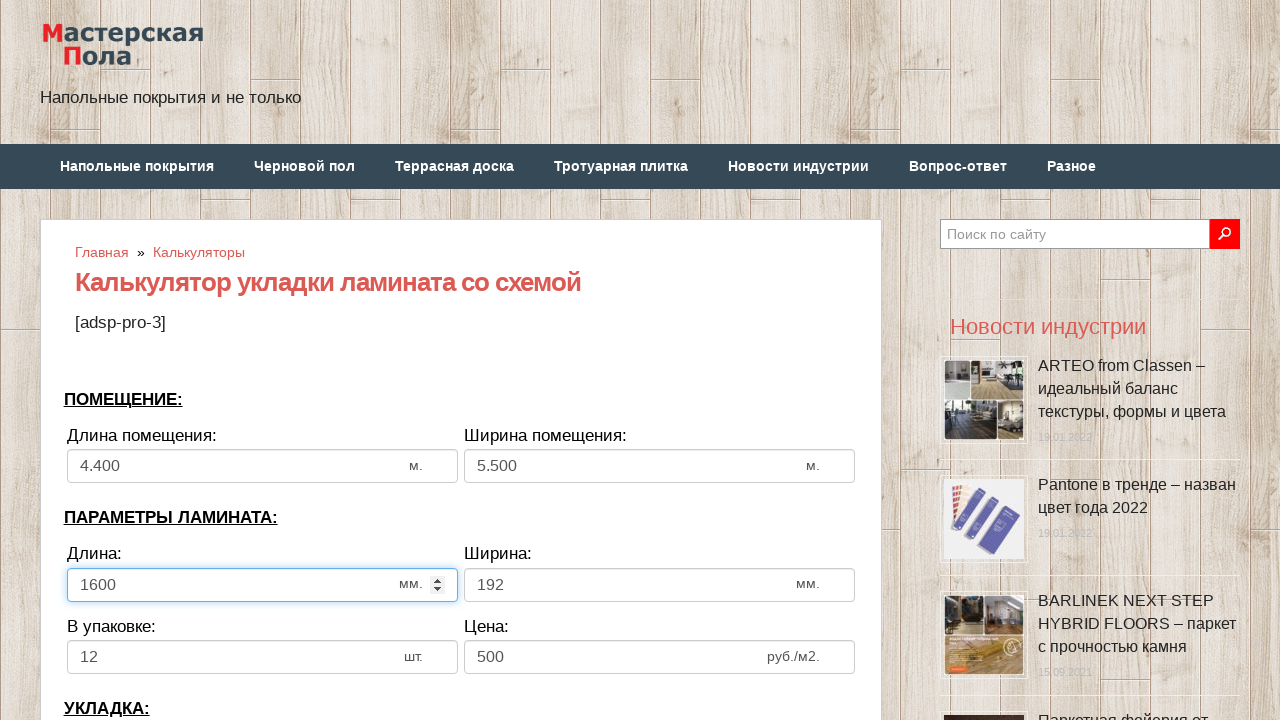

Clicked laminate height input field at (660, 585) on input[name='calc_lamheight']
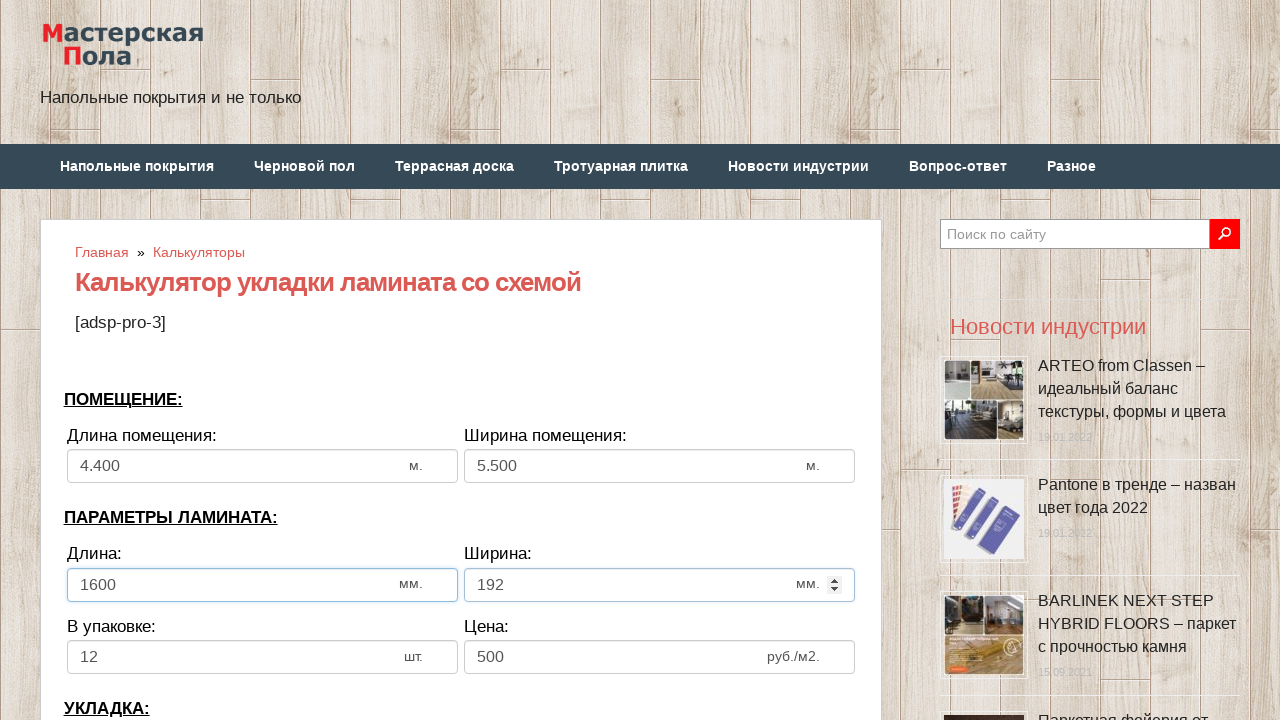

Filled laminate height with 250mm on input[name='calc_lamheight']
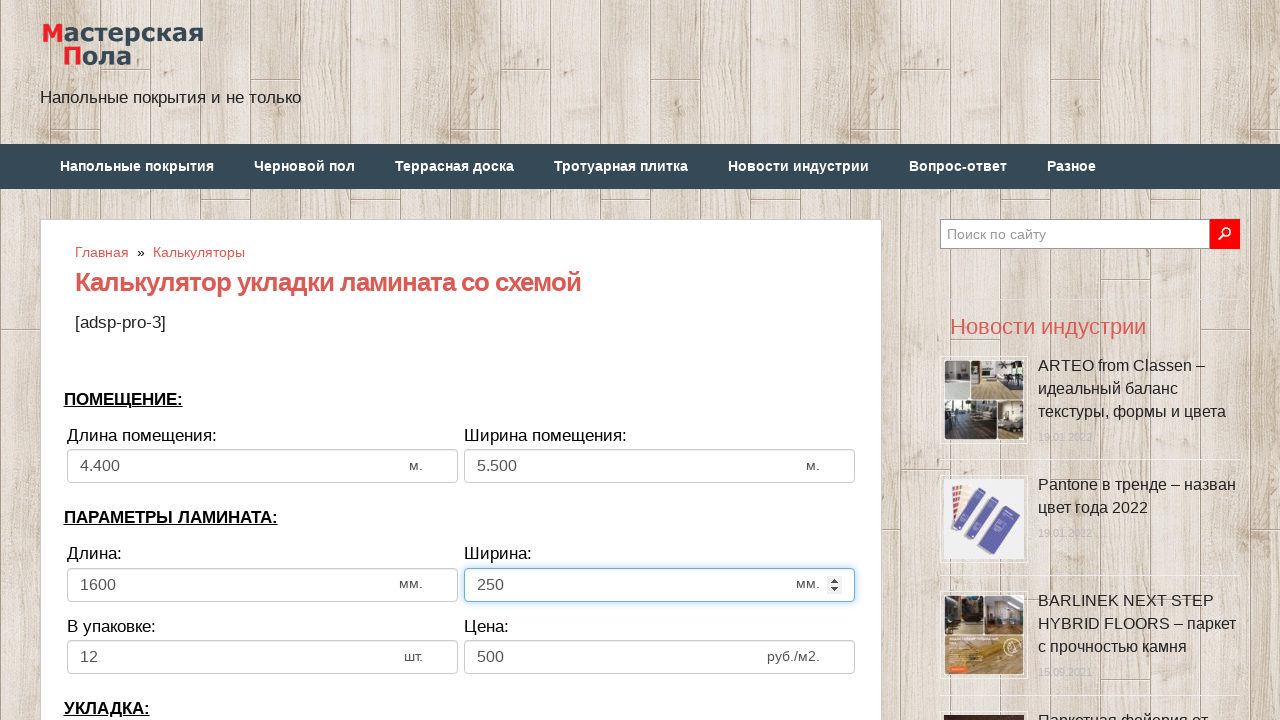

Clicked items per pack input field at (262, 657) on input[name='calc_inpack']
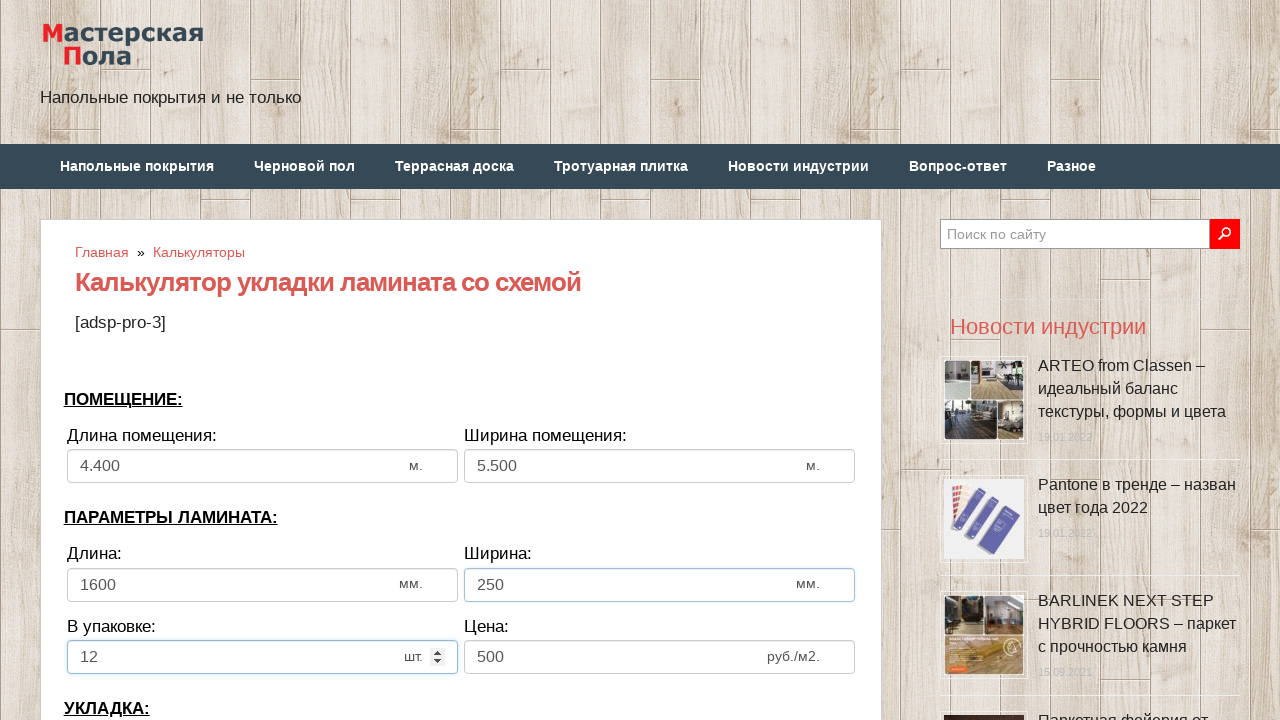

Filled items per pack with 25 pieces on input[name='calc_inpack']
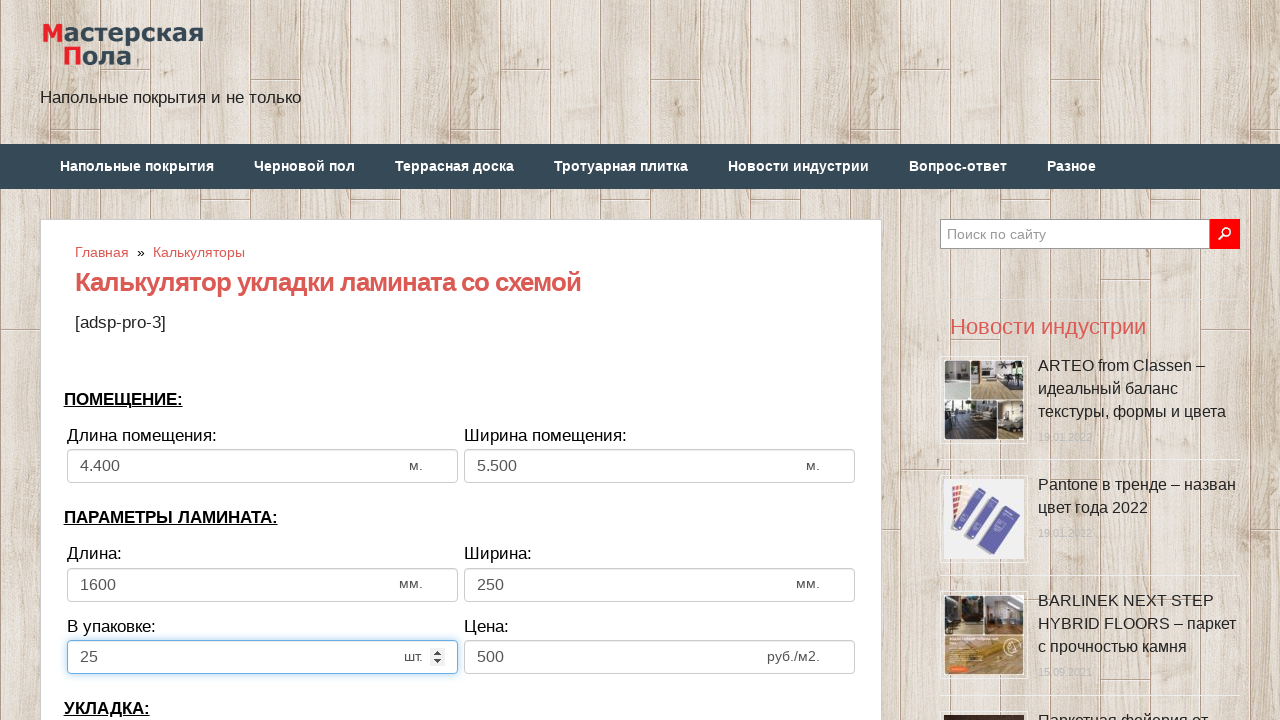

Clicked price input field at (660, 657) on input[name='calc_price']
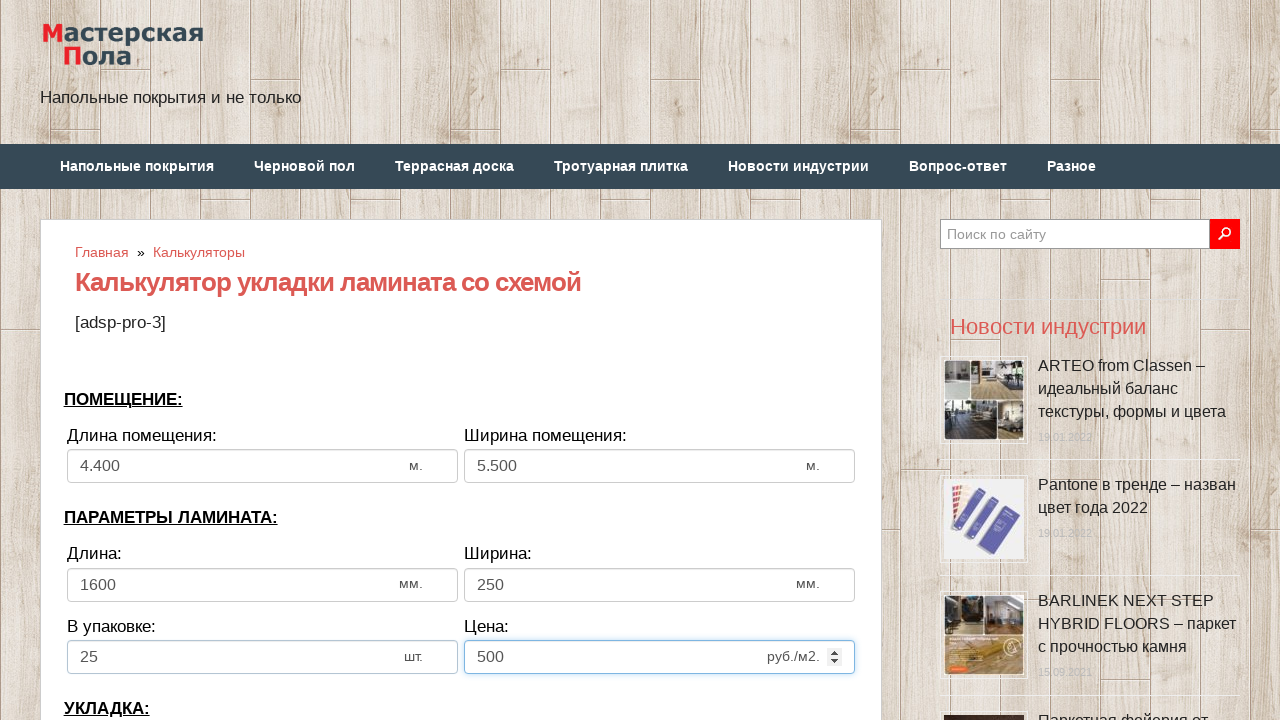

Filled price with 850 on input[name='calc_price']
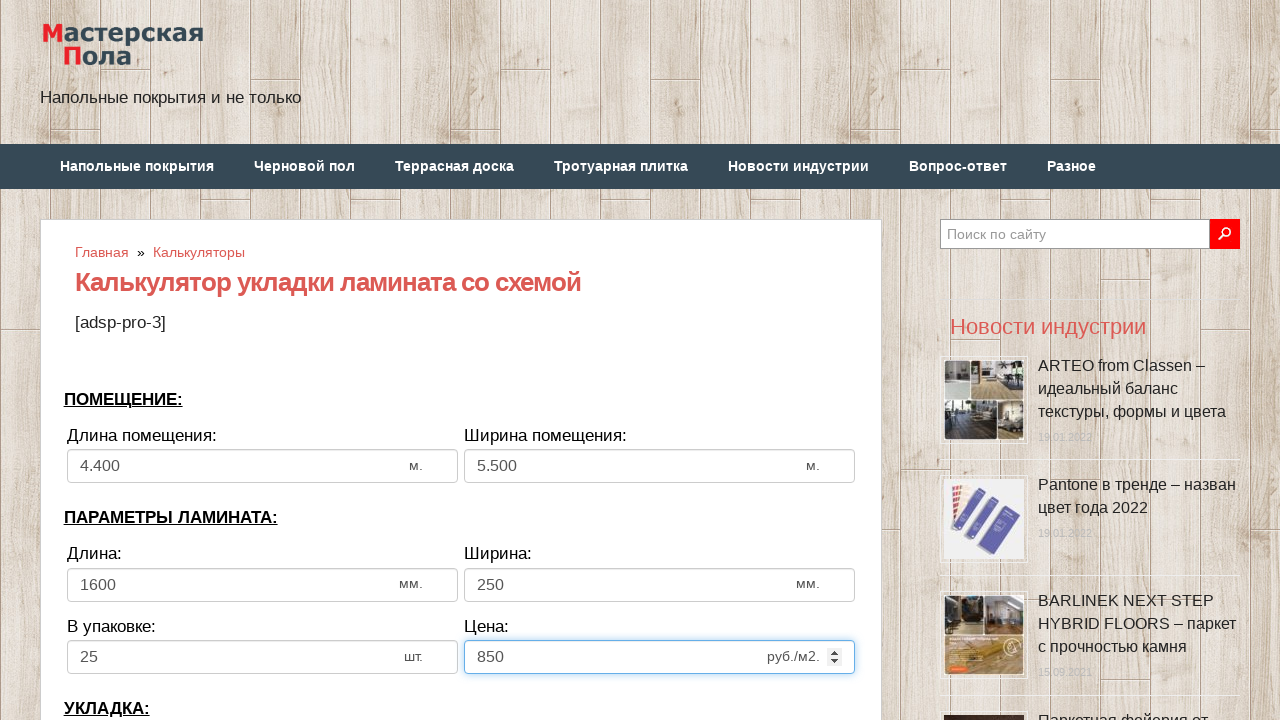

Selected laying direction option 'toh' on select[name='calc_direct']
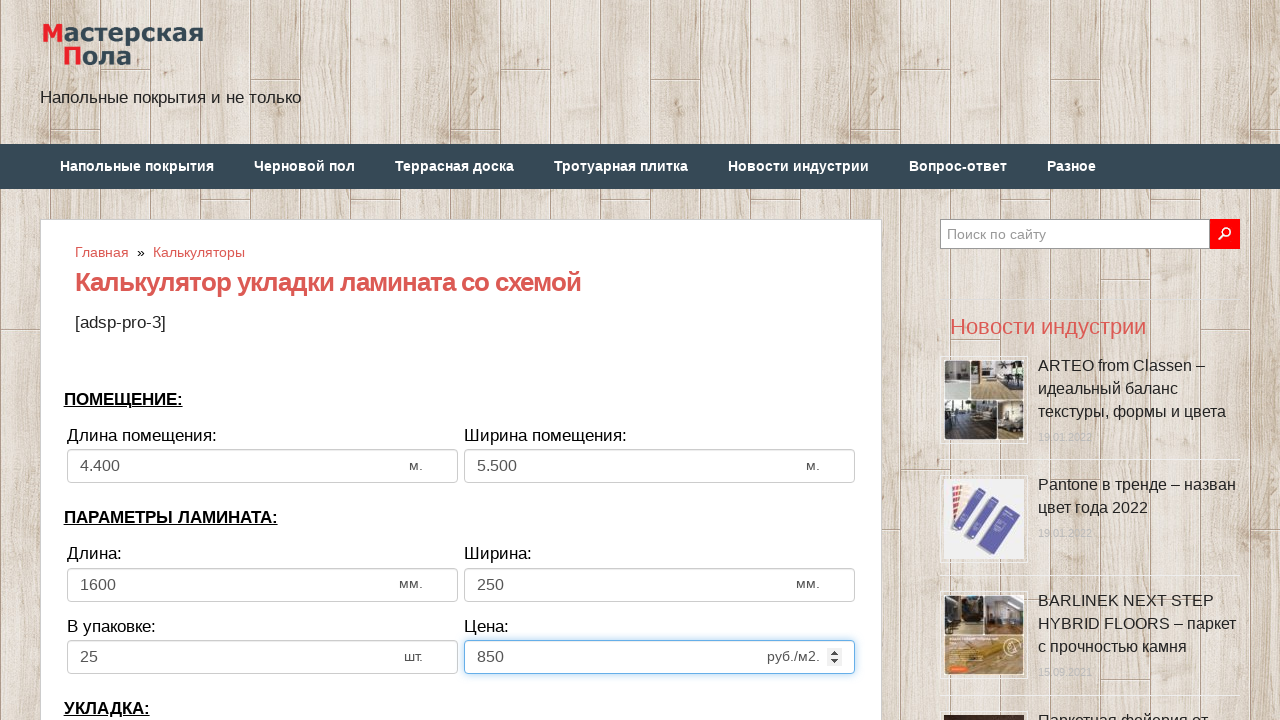

Clicked bias/offset input field at (262, 361) on input[name='calc_bias']
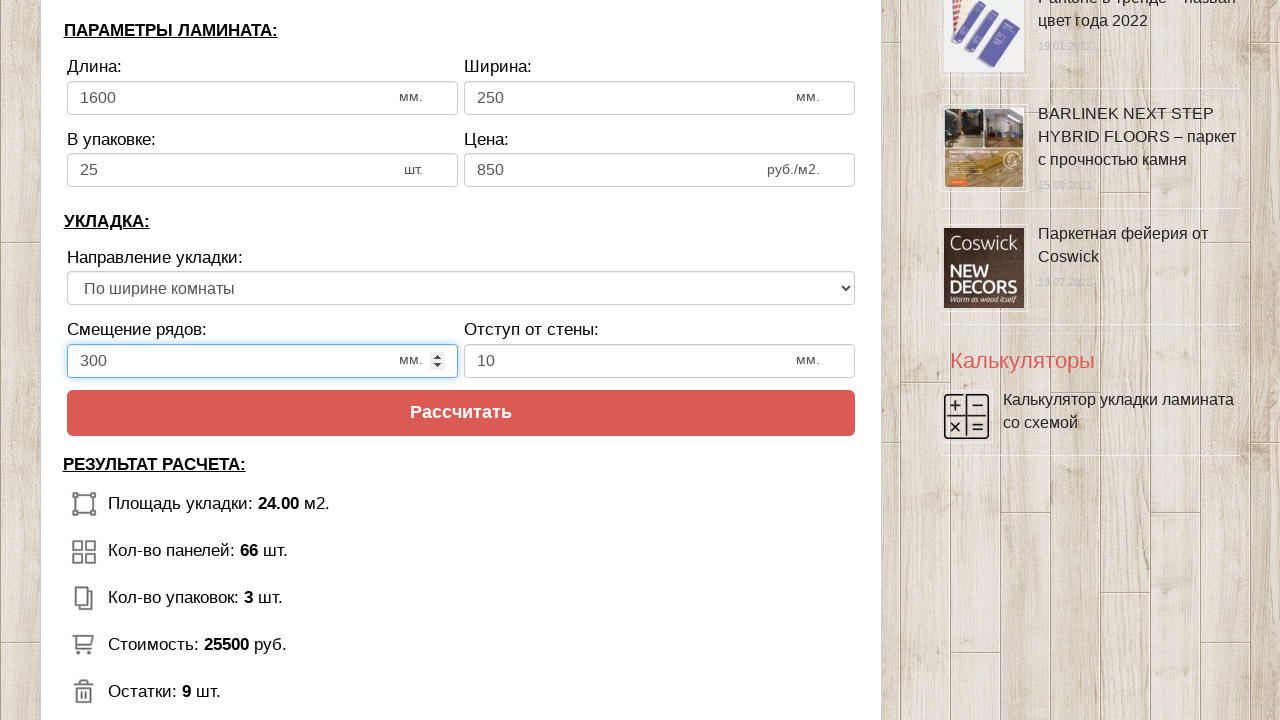

Filled bias/offset with 650 on input[name='calc_bias']
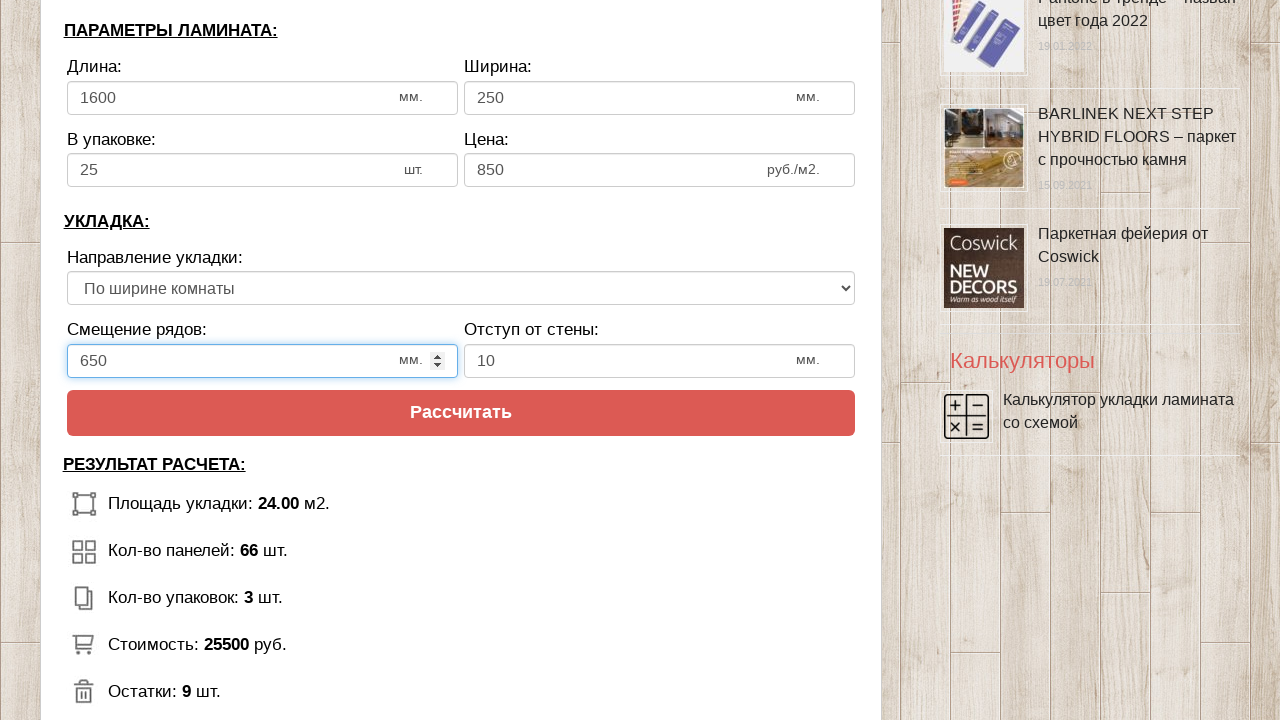

Clicked wall distance input field at (660, 361) on input[name='calc_walldist']
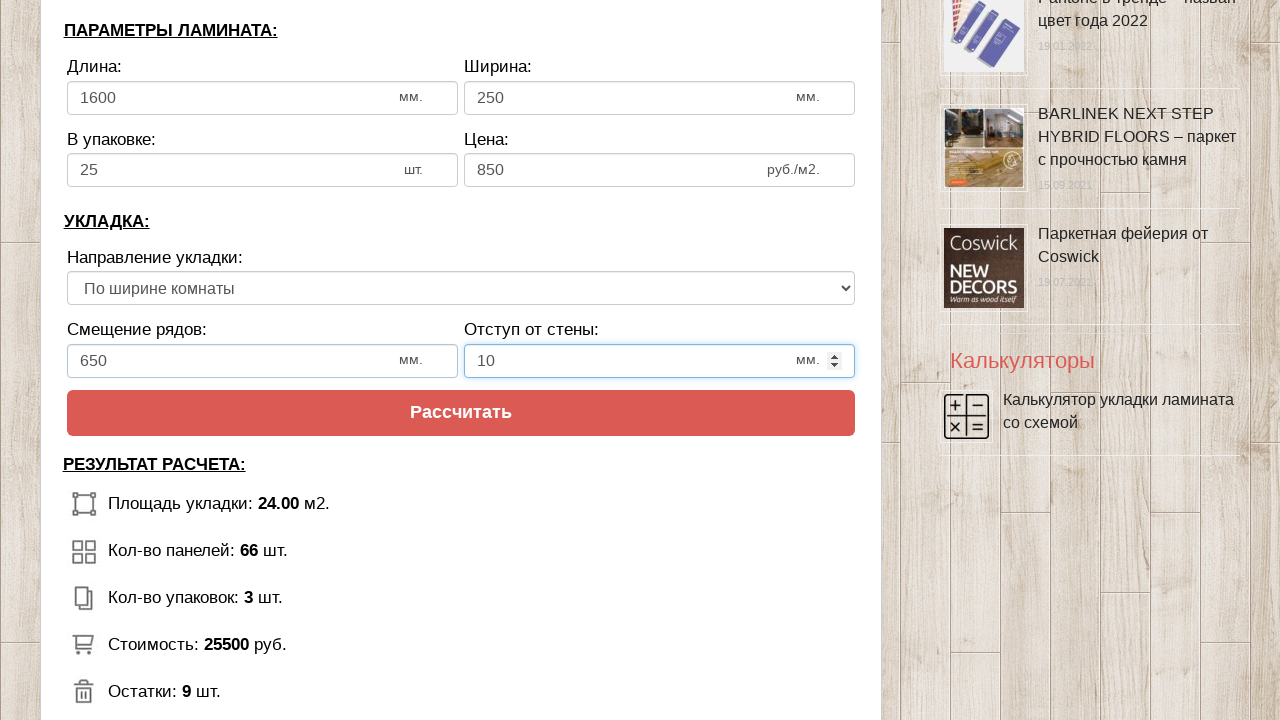

Filled wall distance with 100 on input[name='calc_walldist']
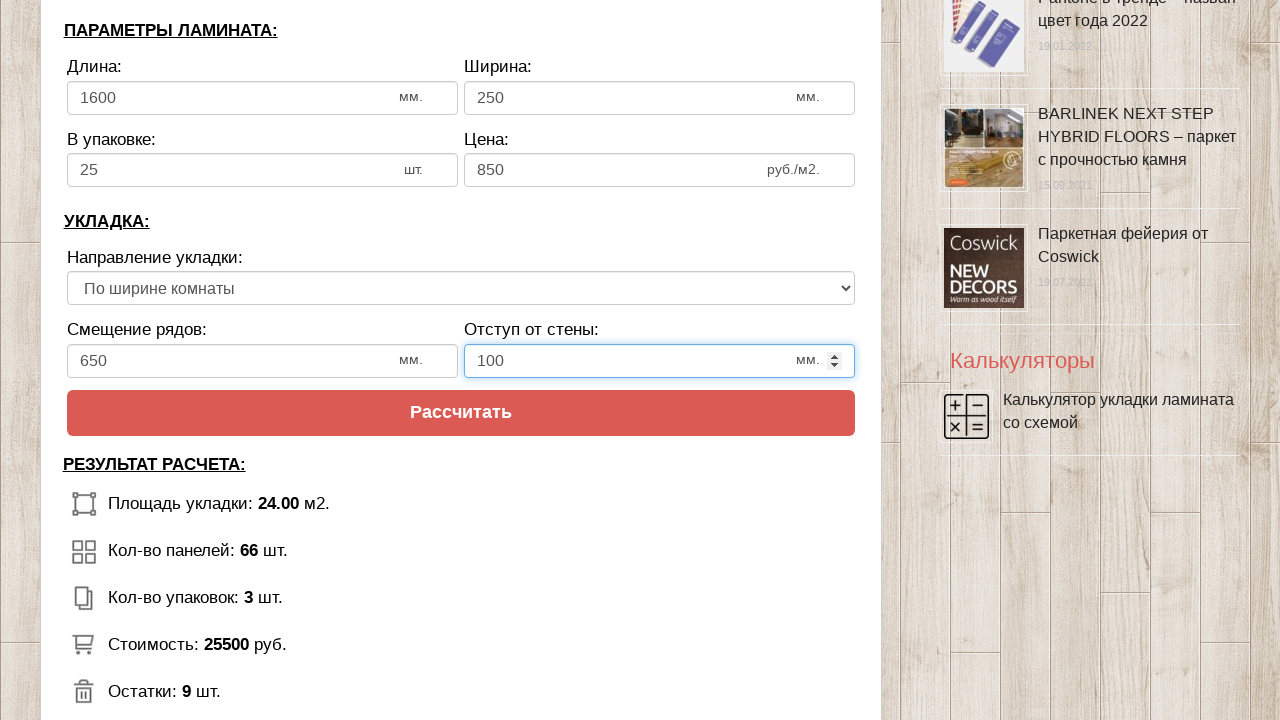

Clicked calculate button to compute laminate flooring results at (461, 413) on [value='Рассчитать']
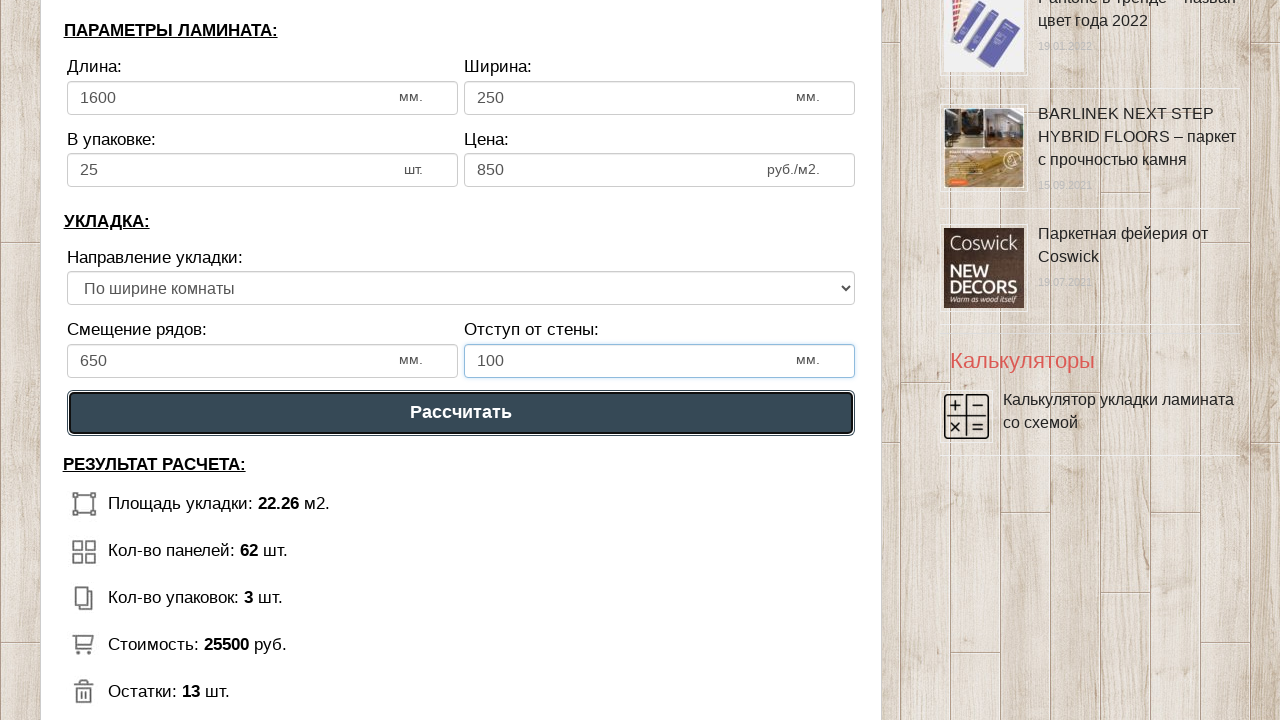

Results section loaded and visible
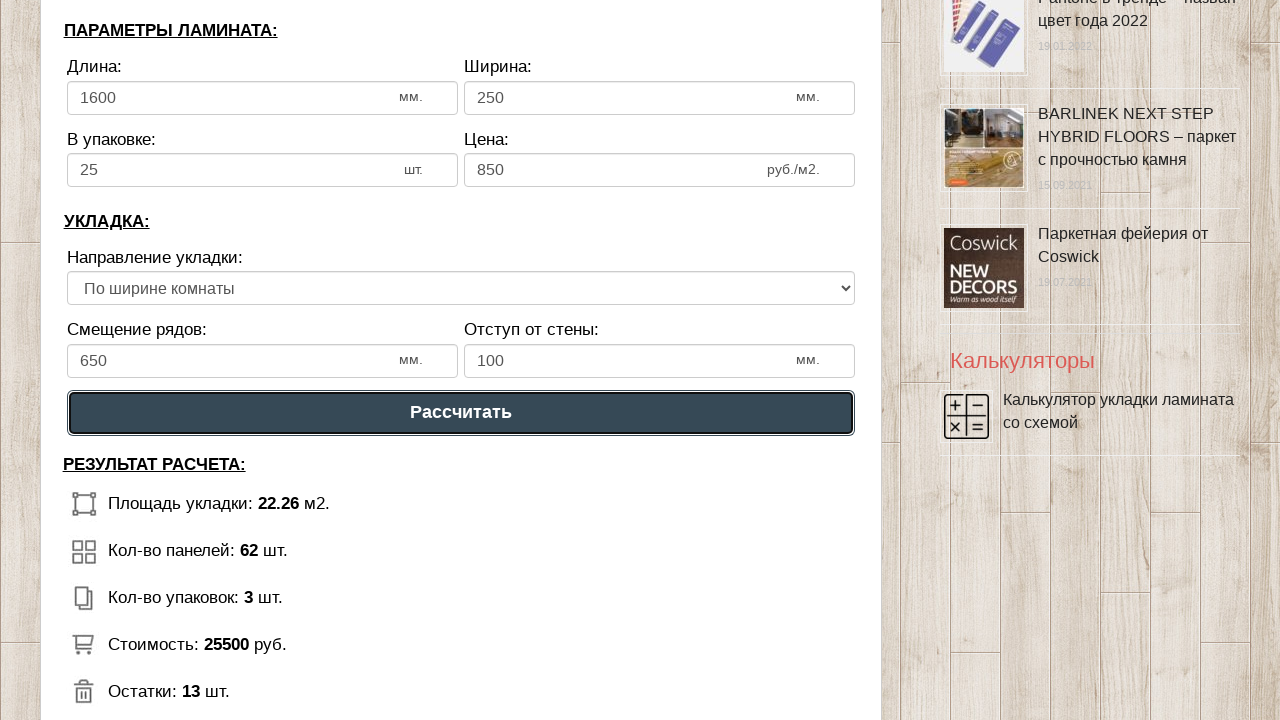

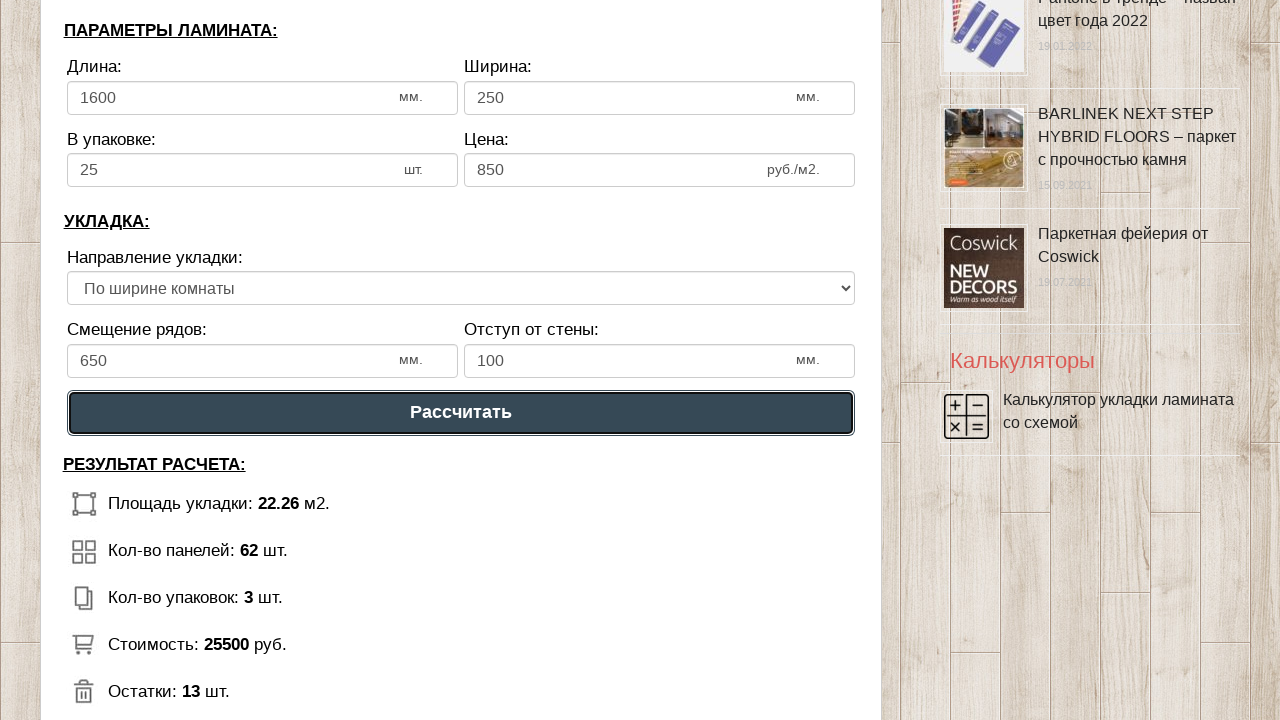